Tests handling JavaScript confirm dialogs by clicking a button that triggers an alert, dismissing the dialog, and verifying the result text shows "Cancel!"

Starting URL: https://www.w3schools.com/js/tryit.asp?filename=tryjs_confirm

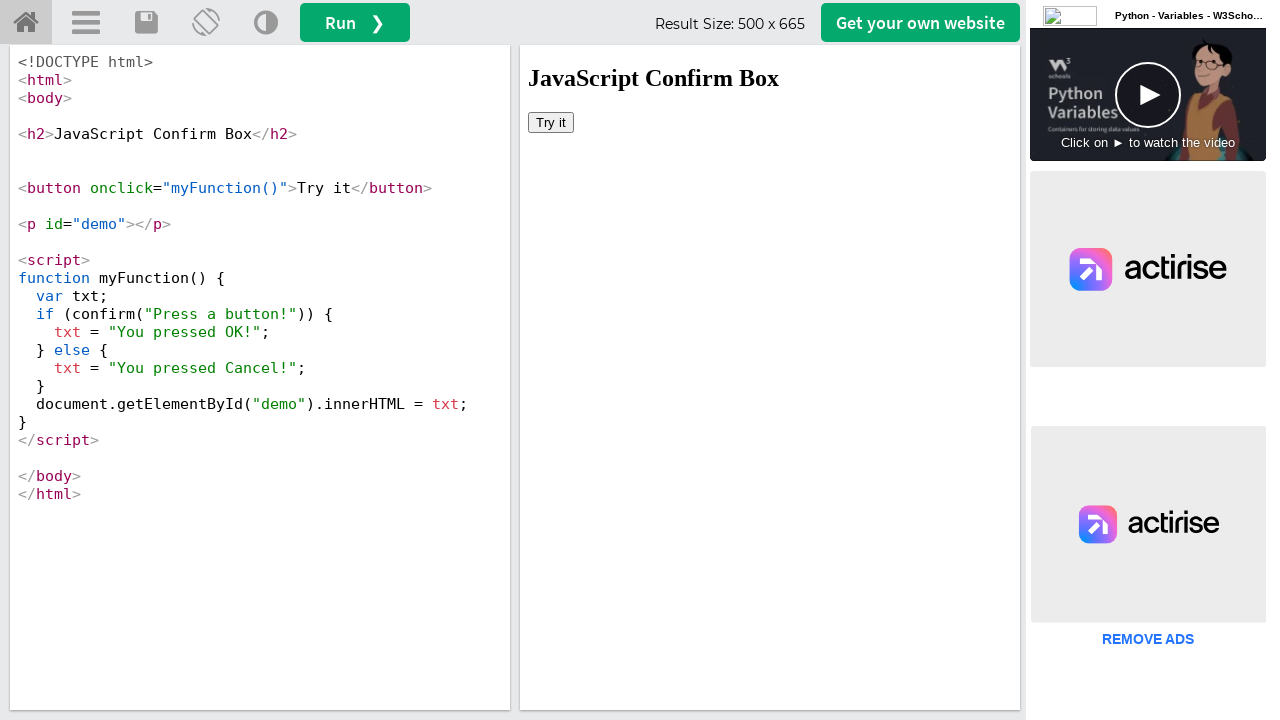

Located the iframe containing the example
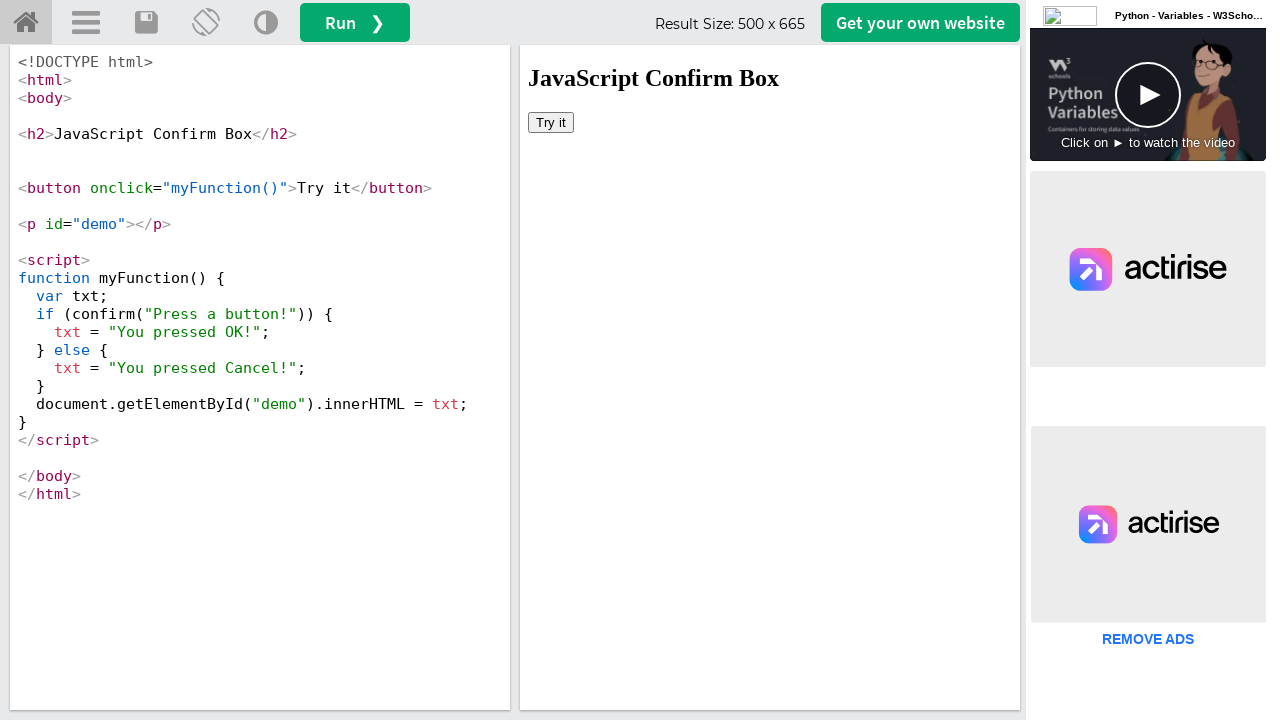

Set up dialog handler to dismiss the confirm dialog
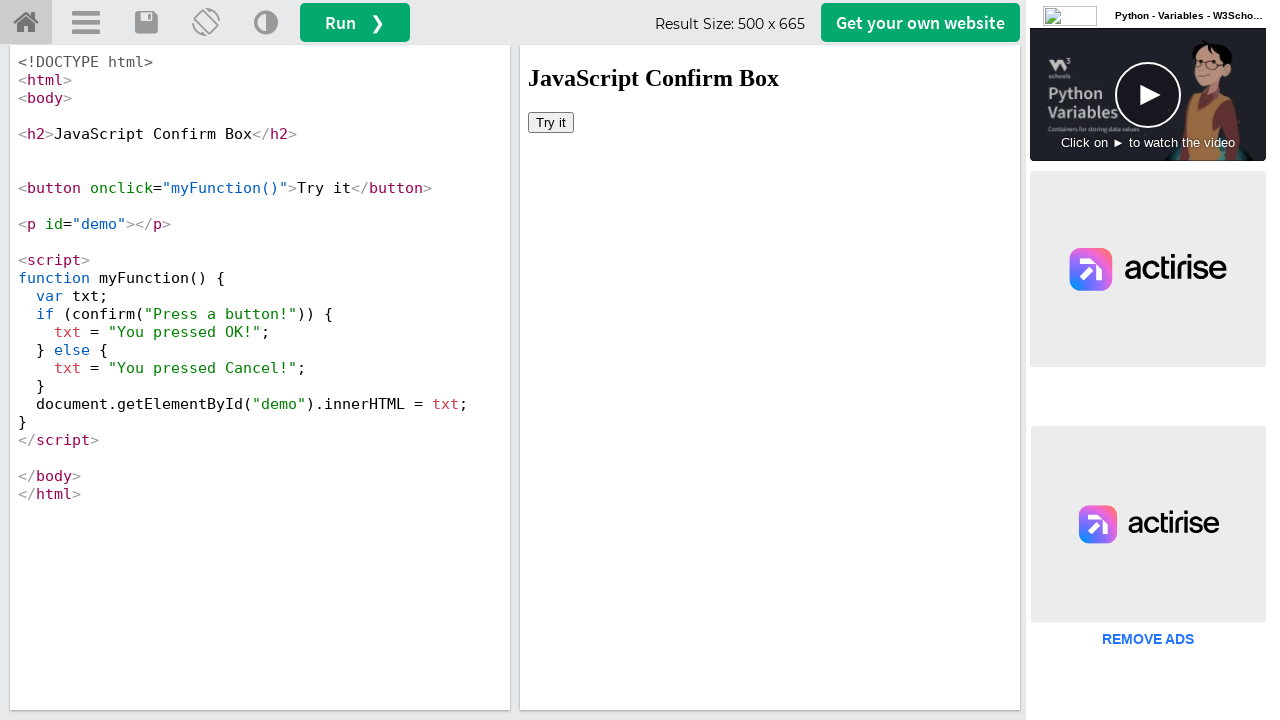

Clicked the 'Try it' button to trigger the confirm dialog at (551, 122) on #iframeResult >> internal:control=enter-frame >> internal:text="Try it"i
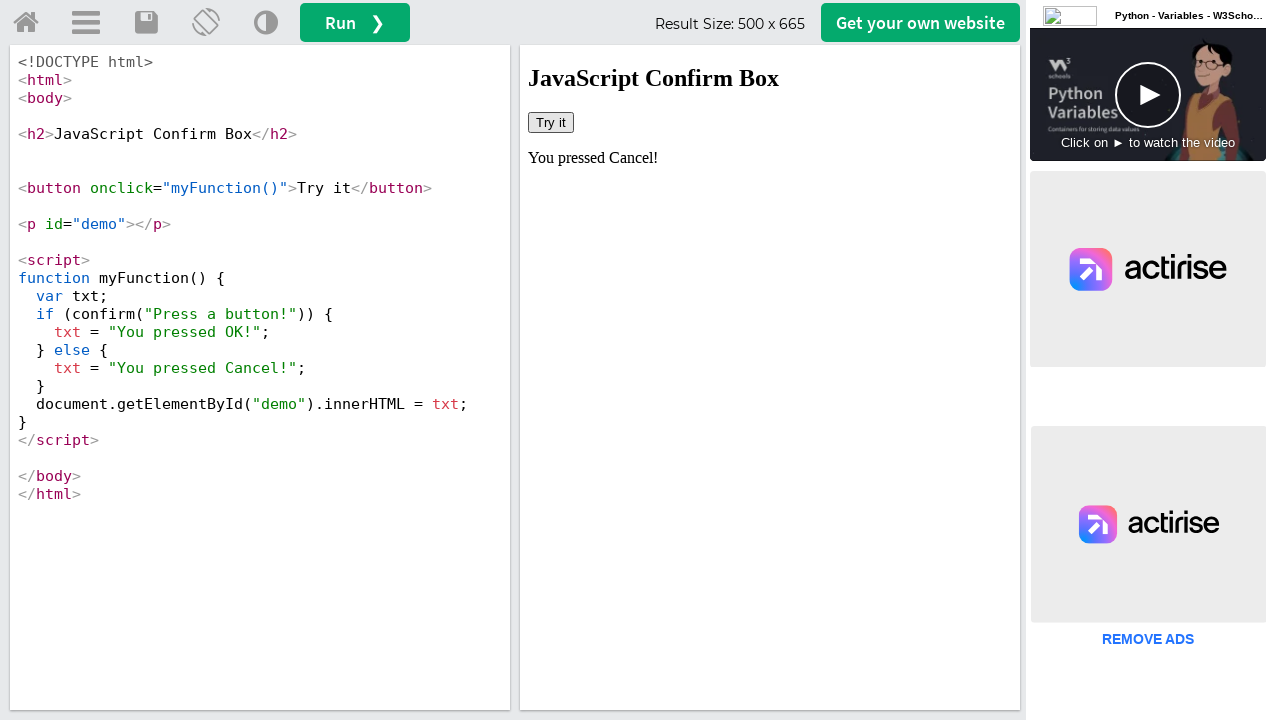

Retrieved the result text from the demo element
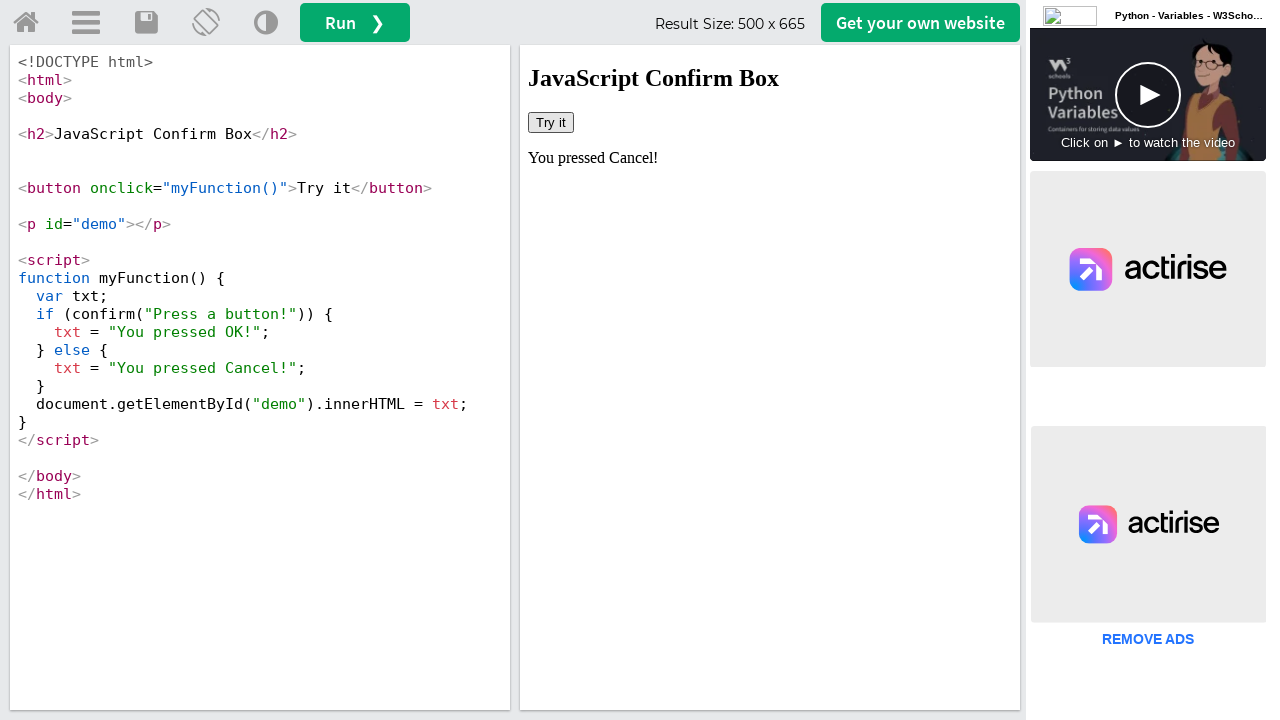

Verified that the result text contains 'Cancel!' - confirm dialog was successfully dismissed
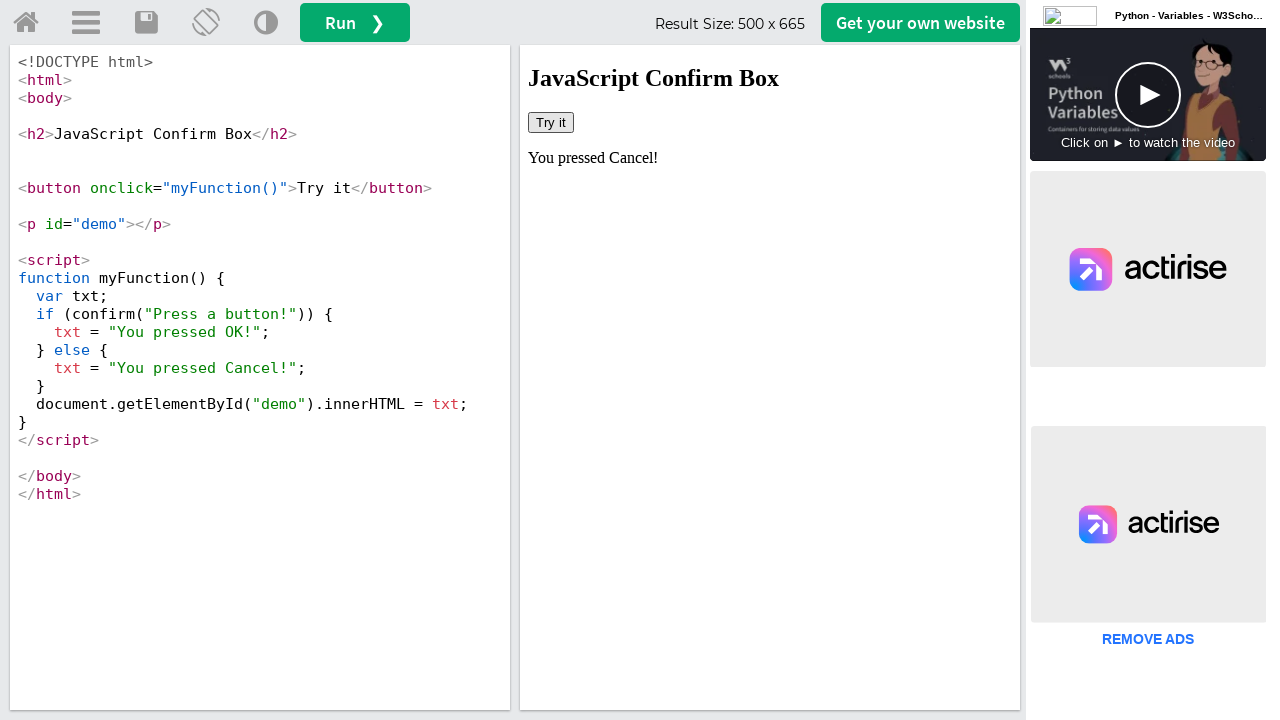

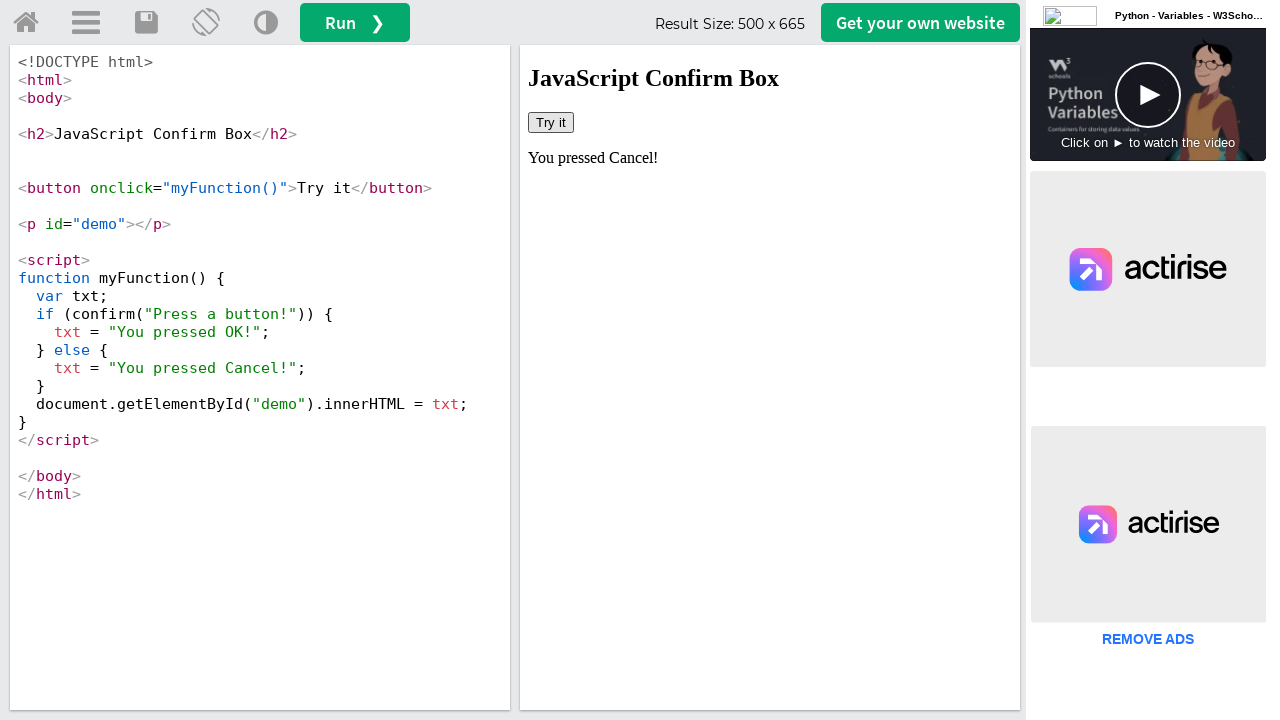